Tests date picker functionality by clearing the field and entering a specific date

Starting URL: https://demoqa.com/date-picker

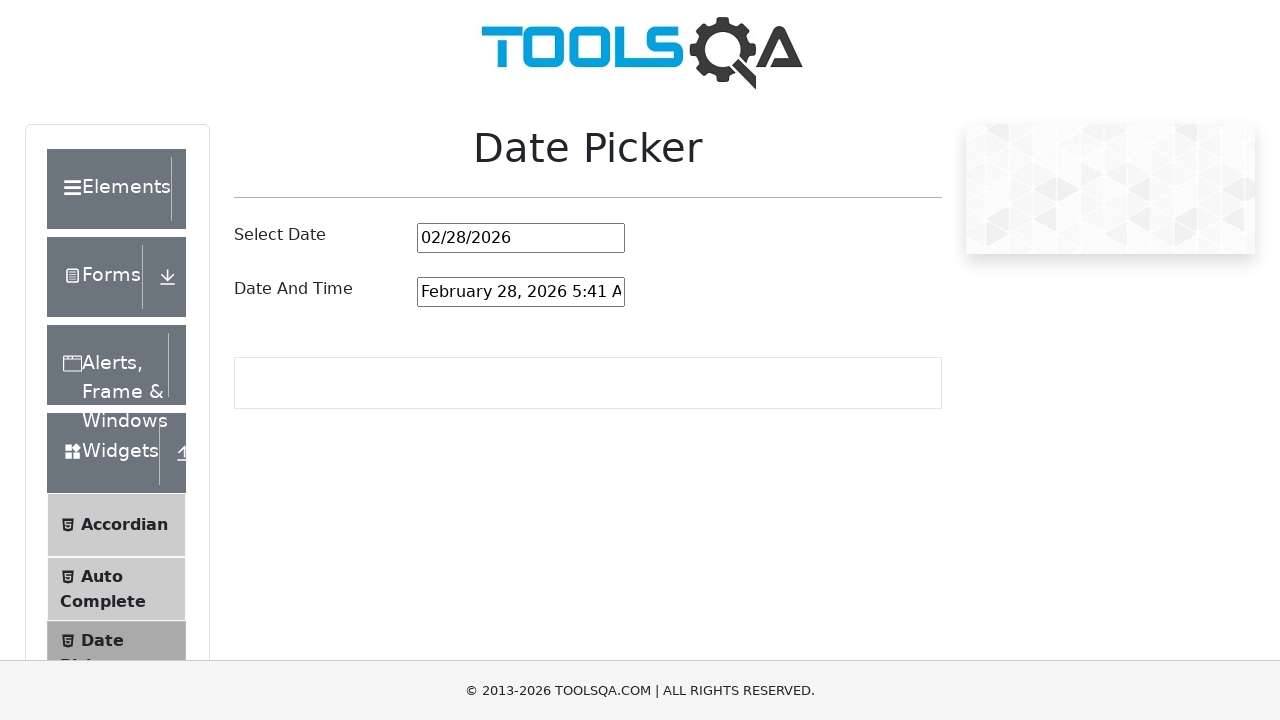

Cleared the date picker input field on #datePickerMonthYearInput
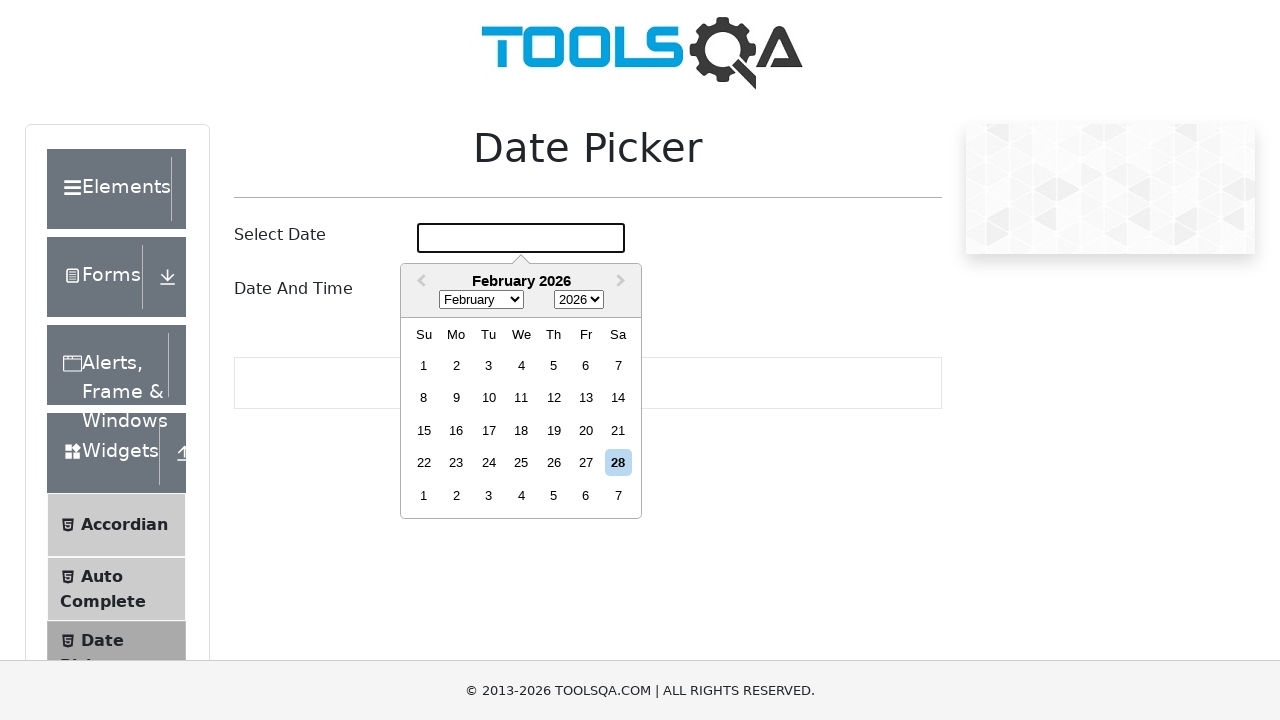

Filled date picker with date 05/08/1993 on #datePickerMonthYearInput
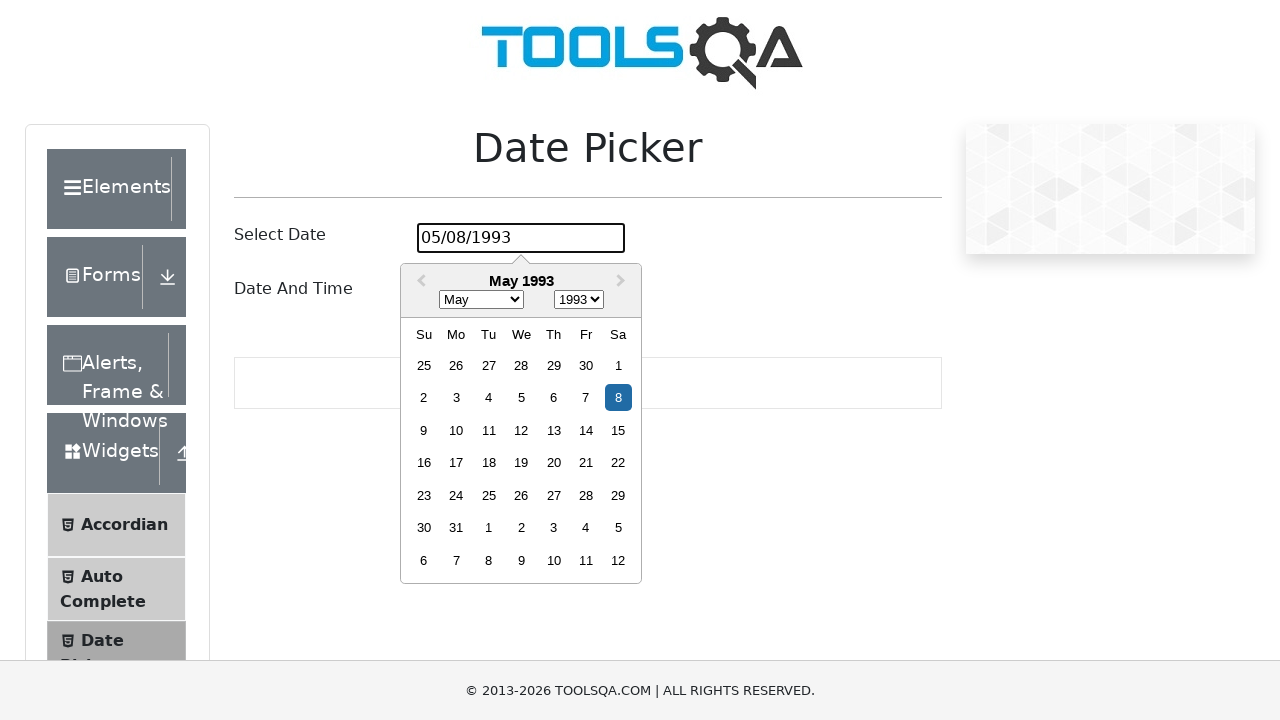

Pressed Enter to confirm the selected date on #datePickerMonthYearInput
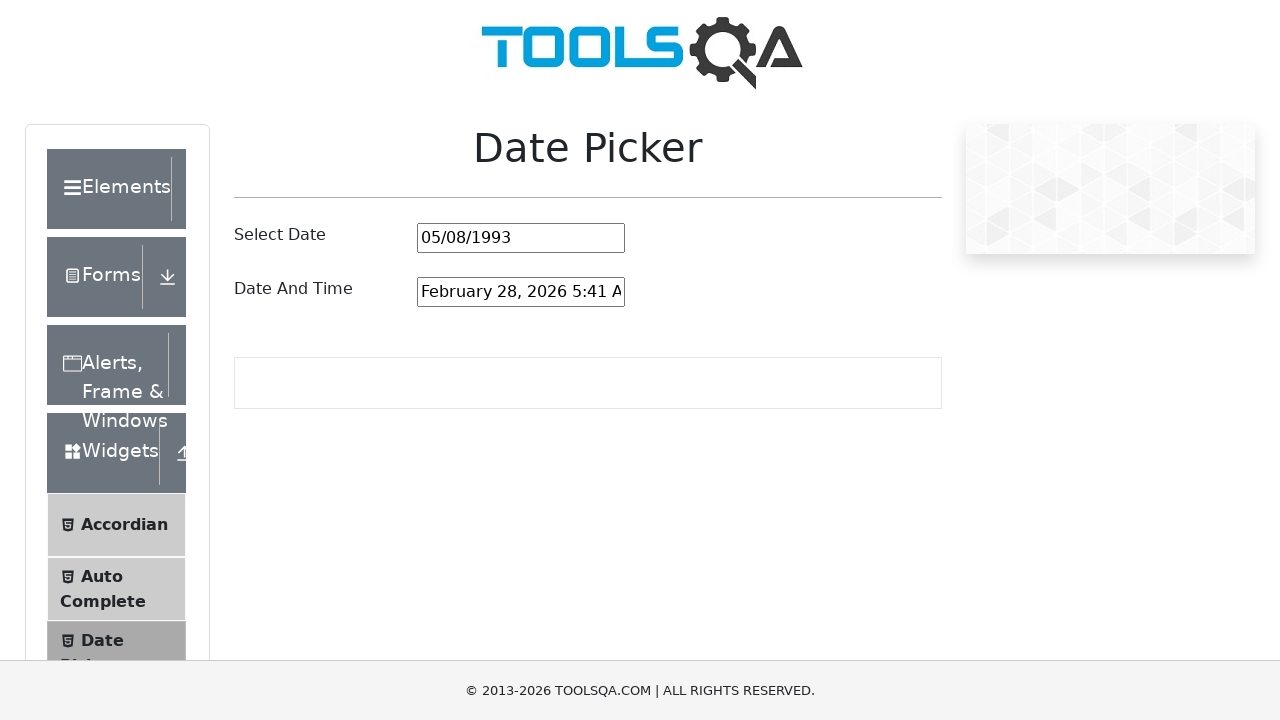

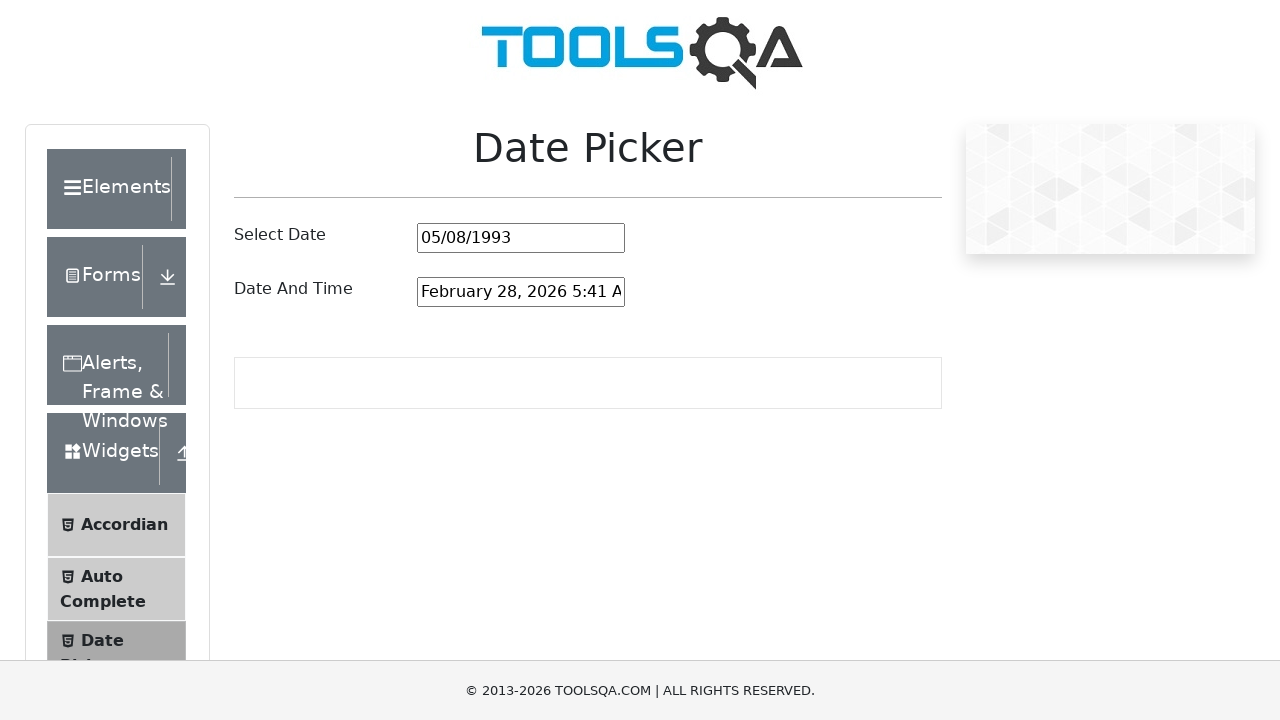